Tests that clicking the Due column header twice sorts the table in descending order

Starting URL: http://the-internet.herokuapp.com/tables

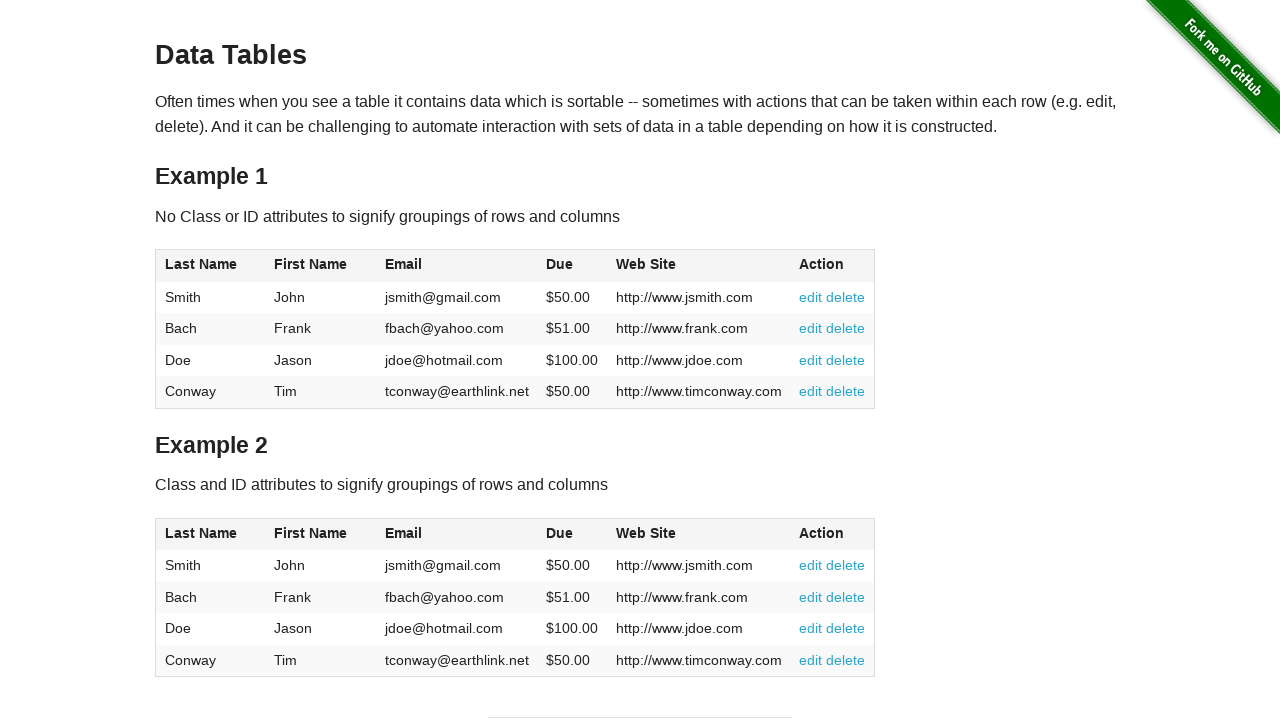

Clicked Due column header first time for ascending sort at (572, 266) on #table1 thead tr th:nth-of-type(4)
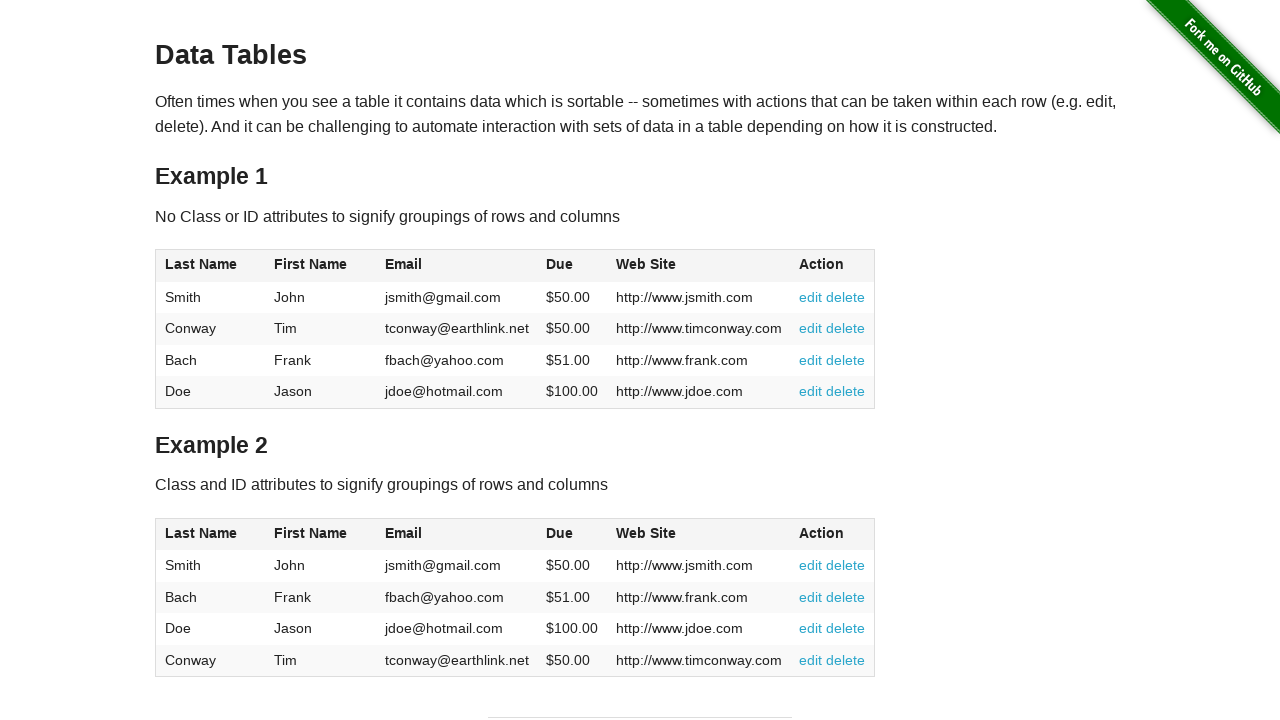

Clicked Due column header second time for descending sort at (572, 266) on #table1 thead tr th:nth-of-type(4)
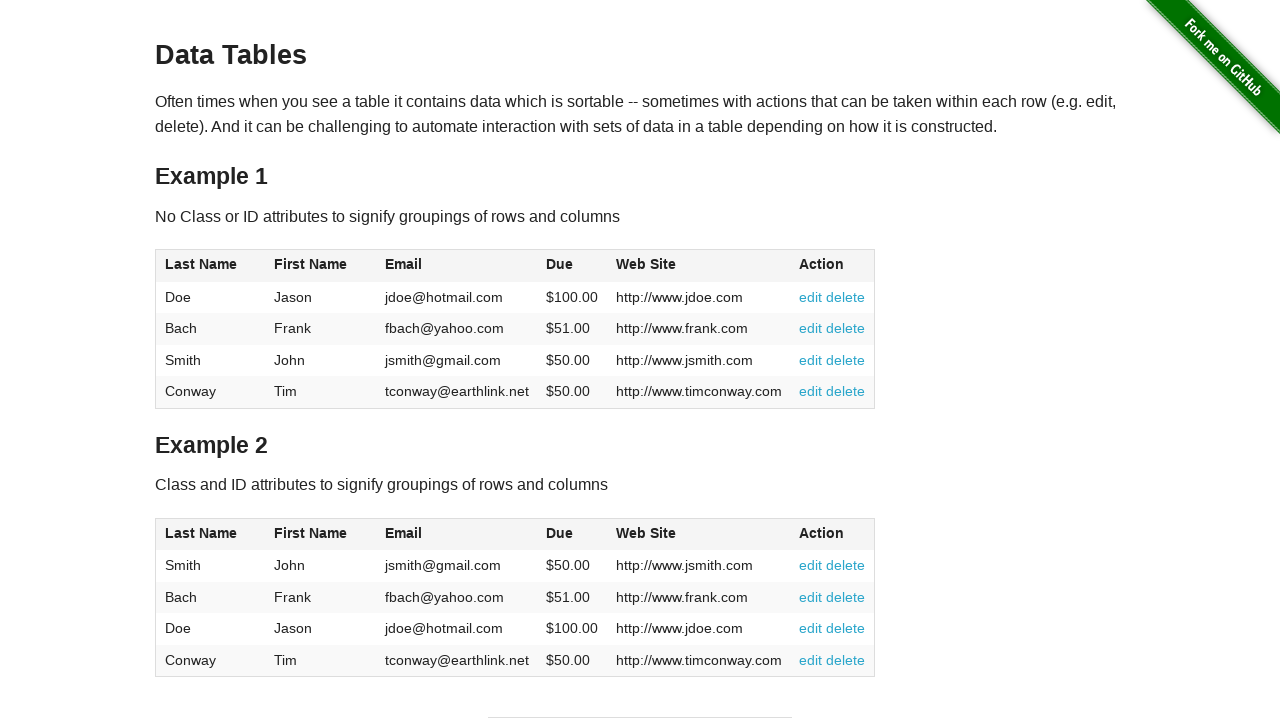

Table data loaded and sorted in descending order by Due column
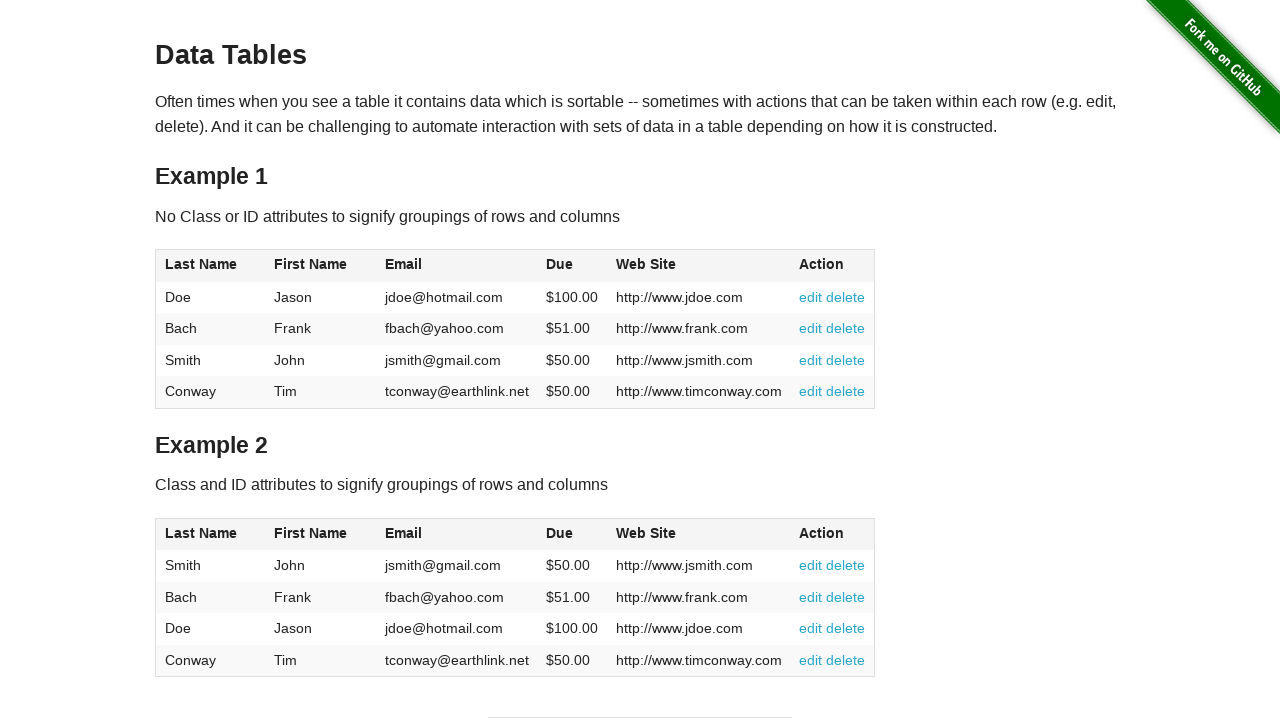

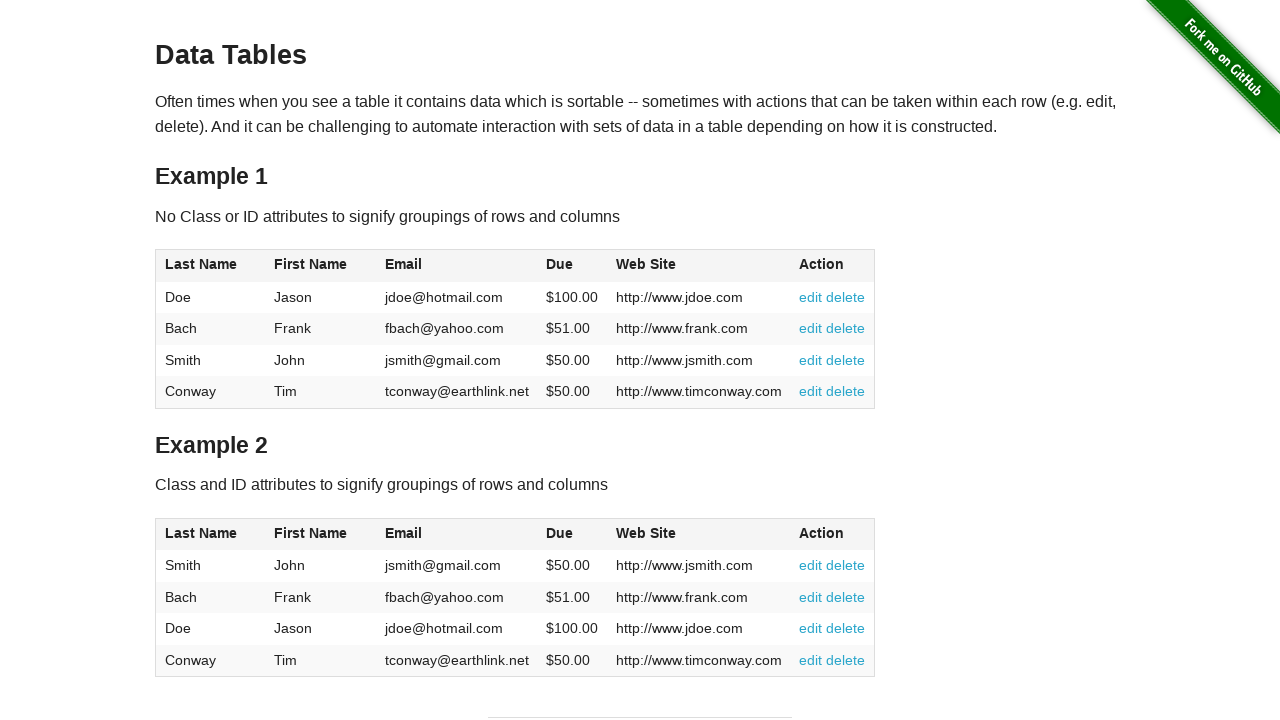